Tests clicking a button outside an iframe and verifying the alert message that appears

Starting URL: https://popageorgianvictor.github.io/PUBLISHED-WEBPAGES/iFrame

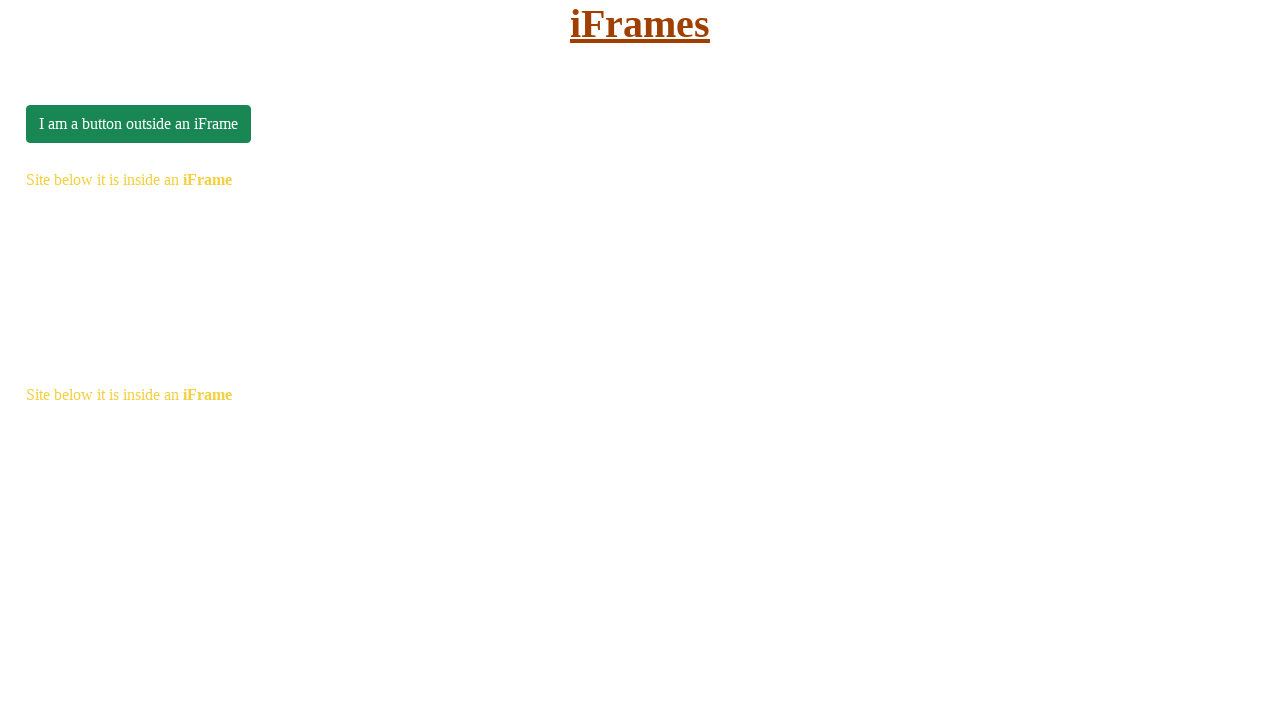

Clicked button outside iframe with id 'btnOutFrame' at (138, 124) on #btnOutFrame
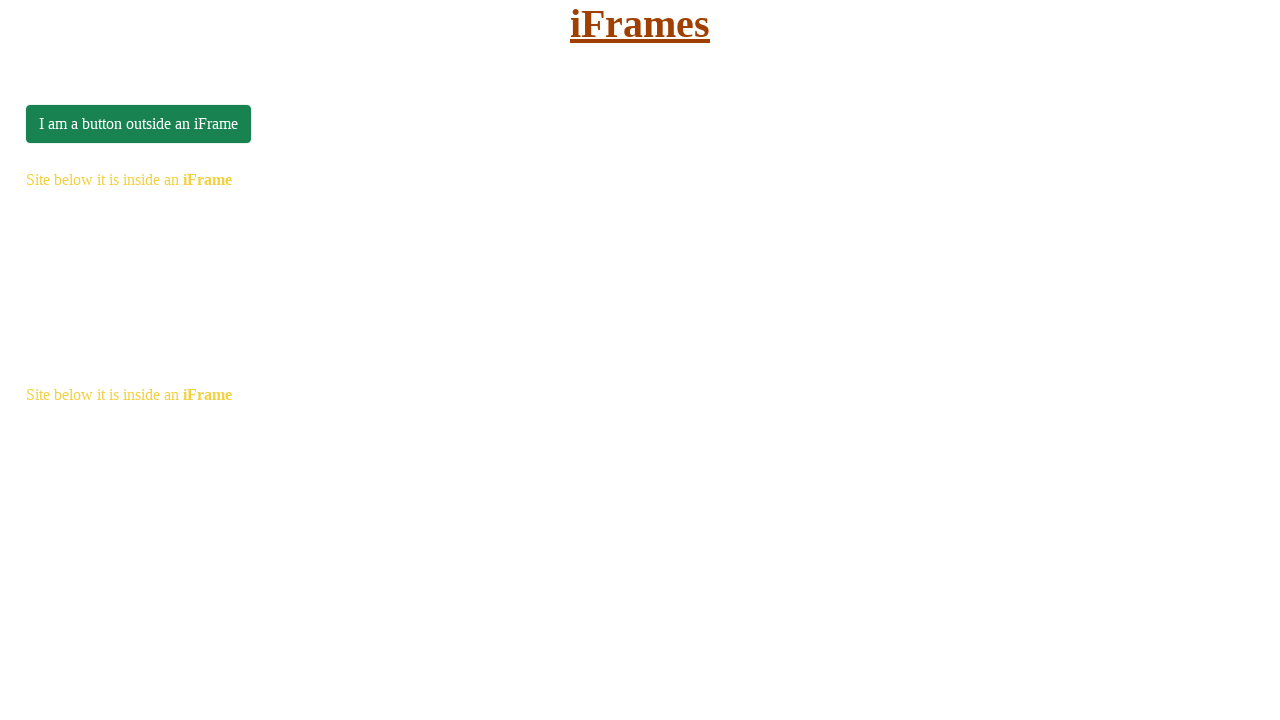

Registered dialog handler to capture alert message
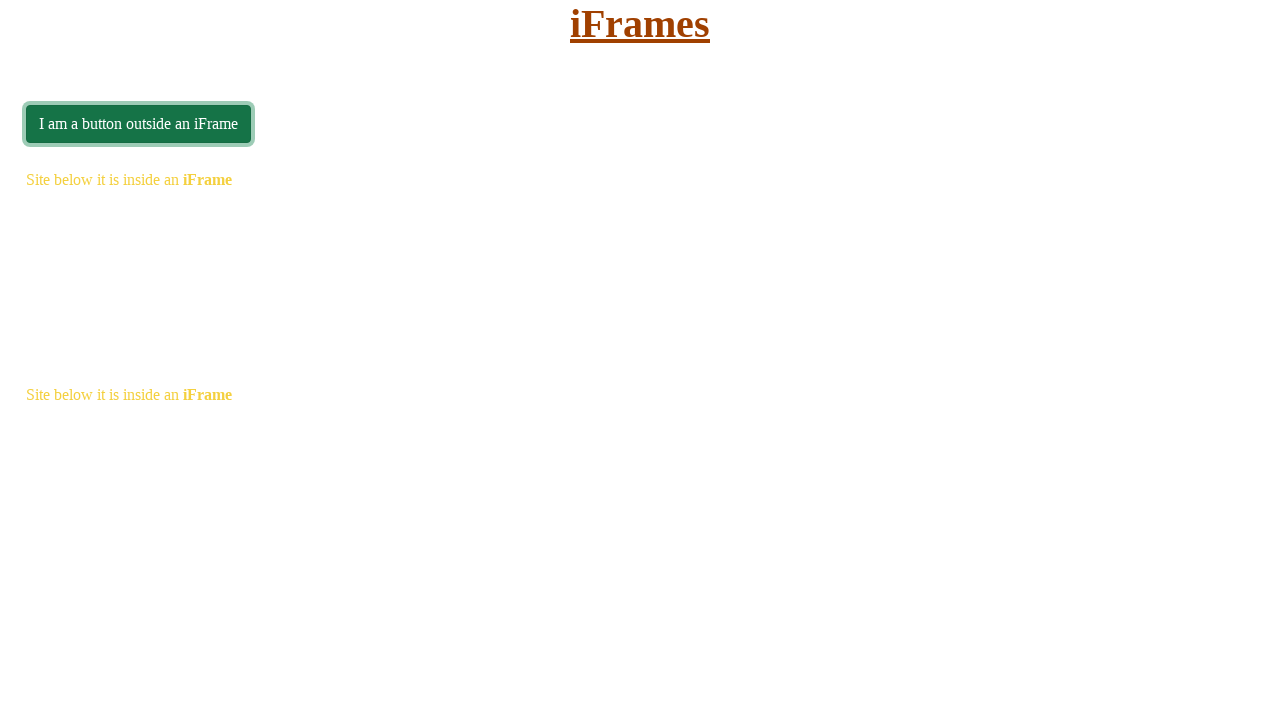

Waited 500ms for dialog to appear
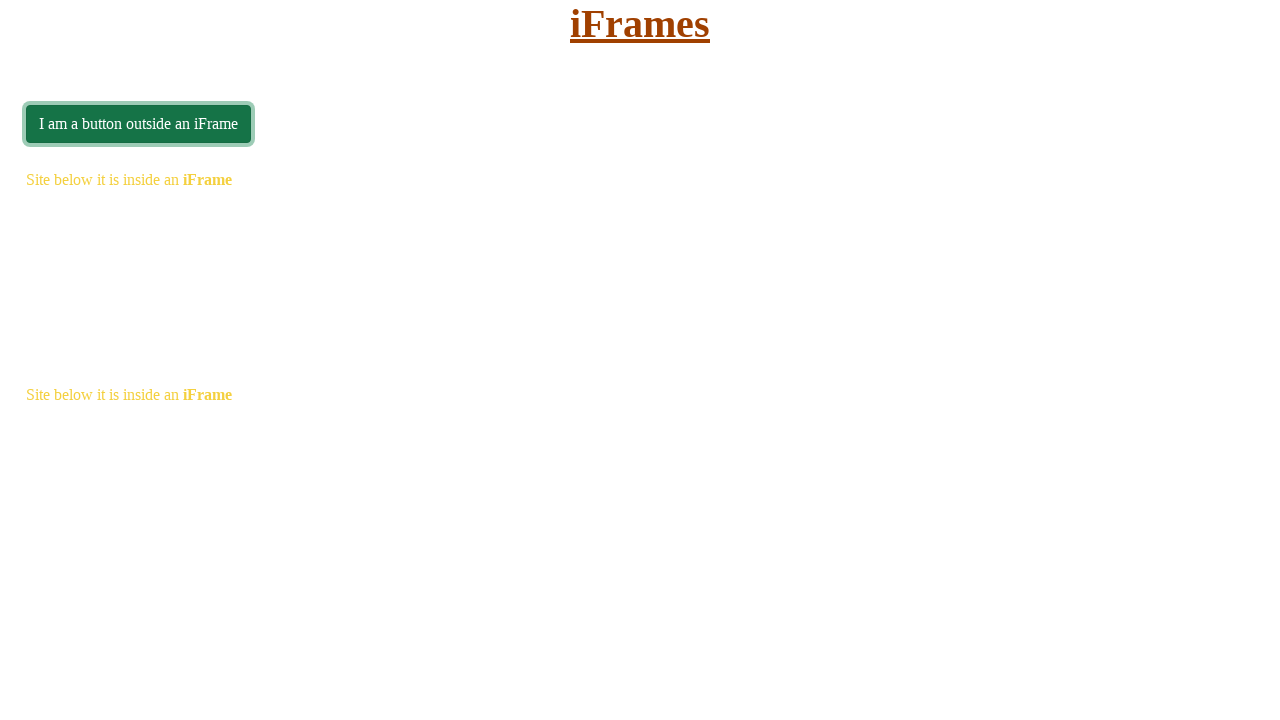

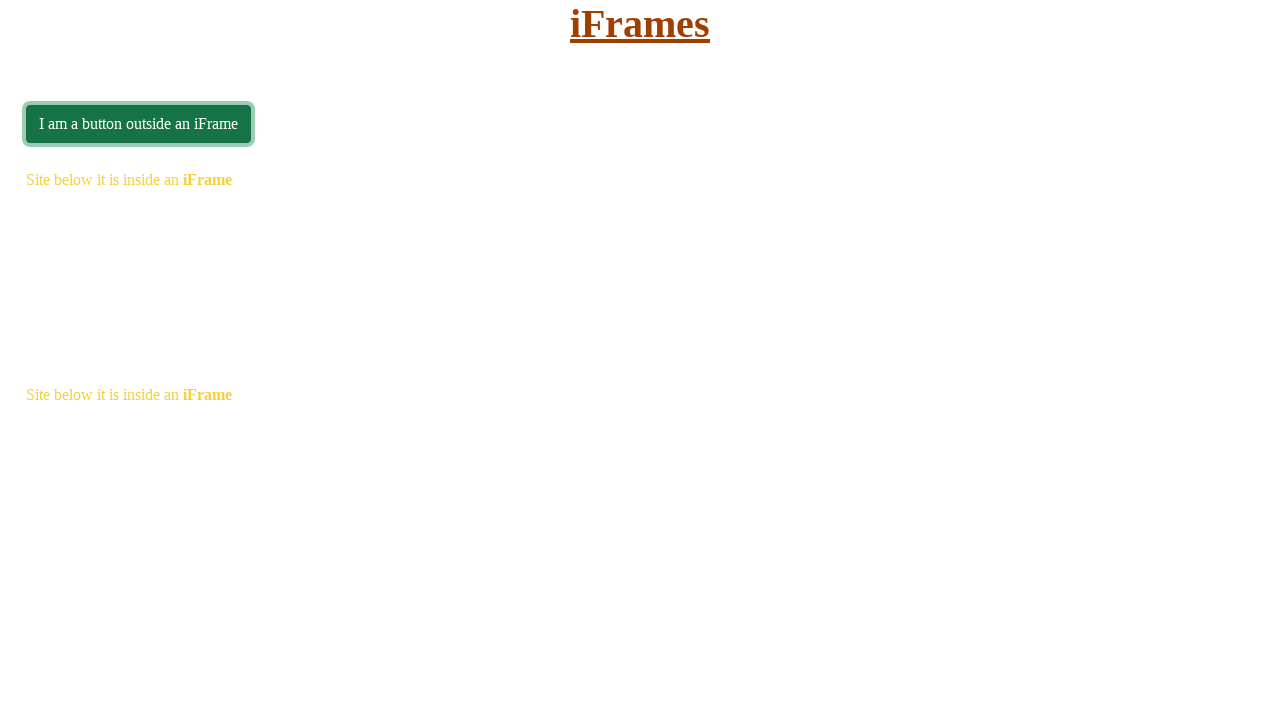